Tests right-click context menu by right-clicking on A/B Testing link and opening it in a new window, then verifying the page title

Starting URL: https://practice.cydeo.com/

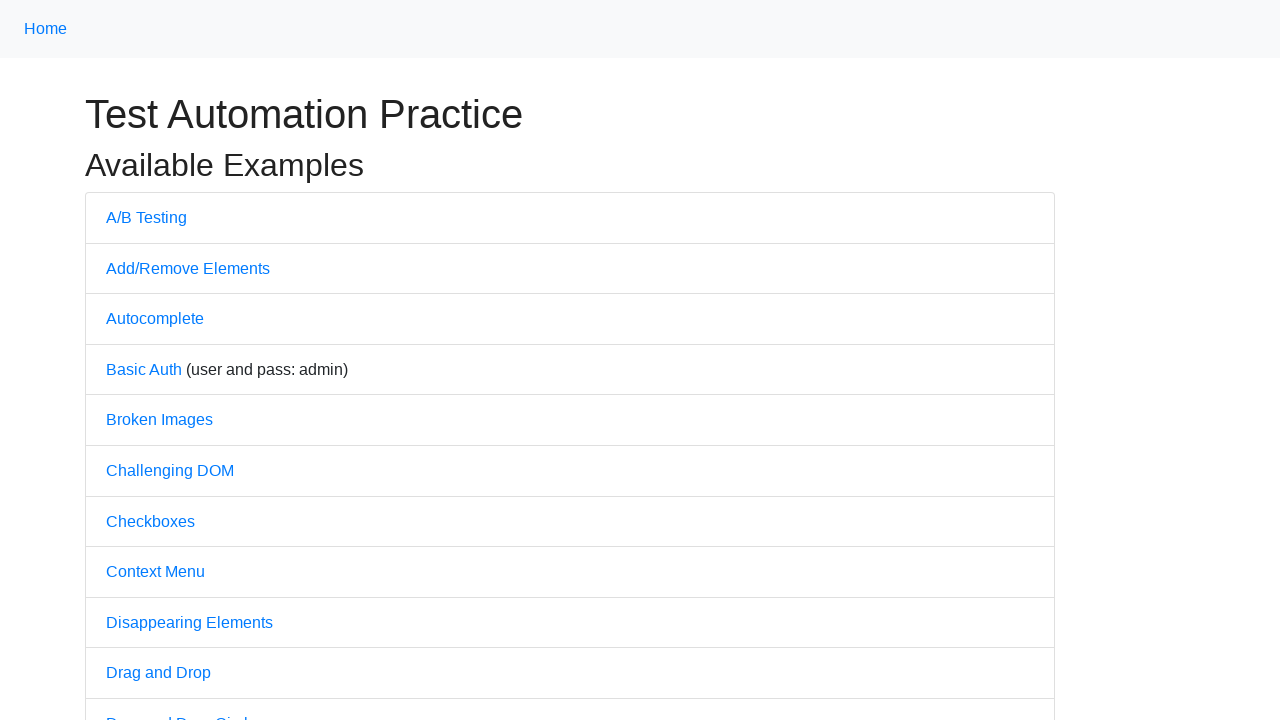

Right-clicked on A/B Testing link to open context menu at (146, 217) on text=A/B Testing
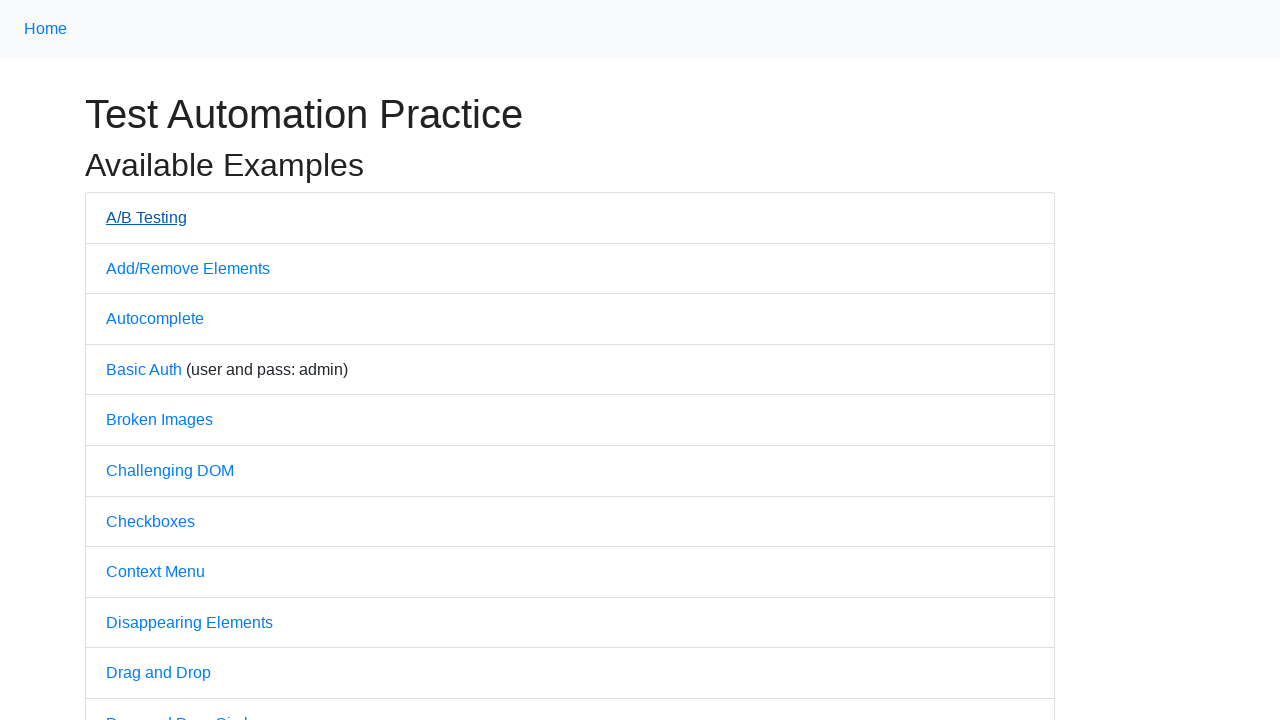

Opened A/B Testing link in new tab using Ctrl+Click at (146, 217) on text=A/B Testing
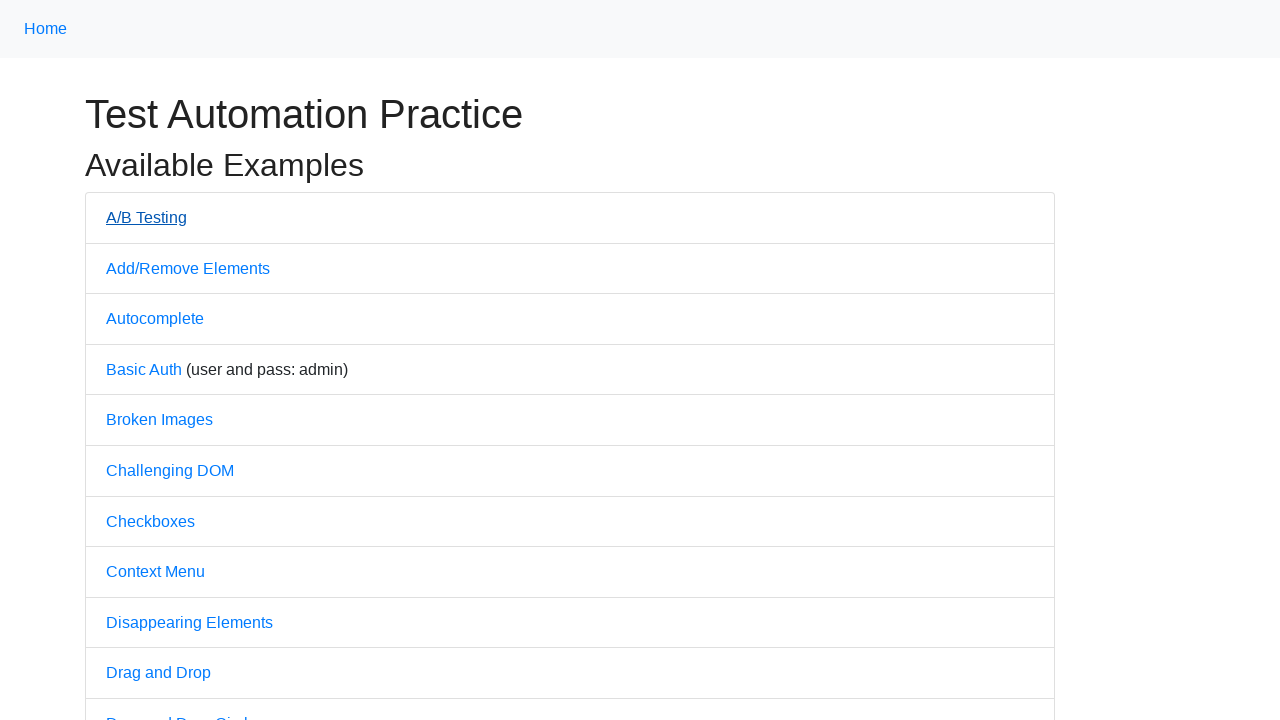

Captured new page object
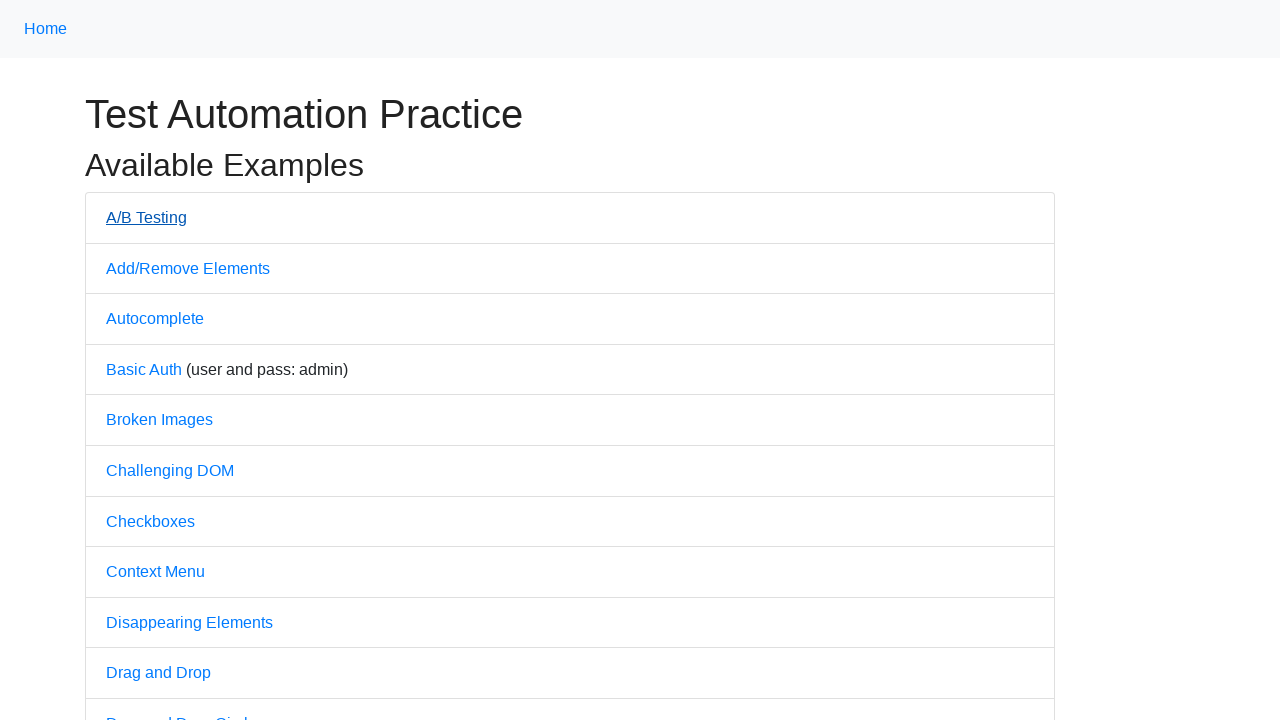

New page loaded successfully
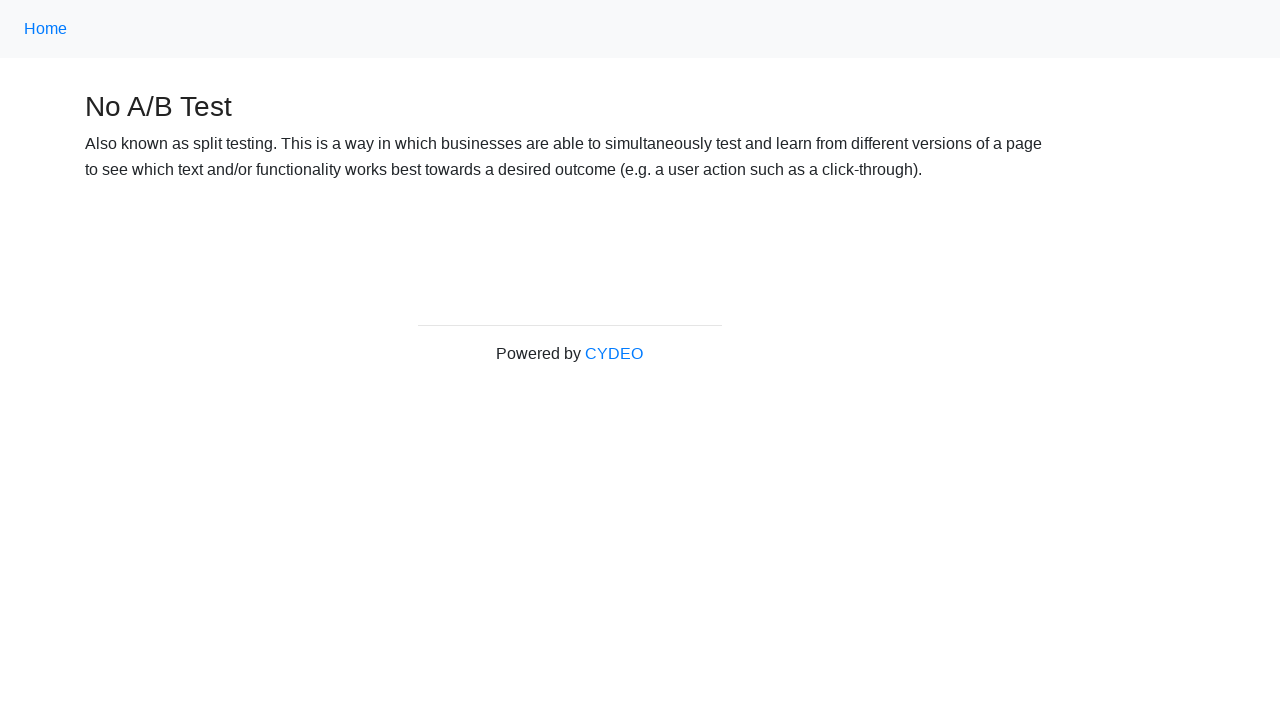

Verified new page title is 'No A/B Test'
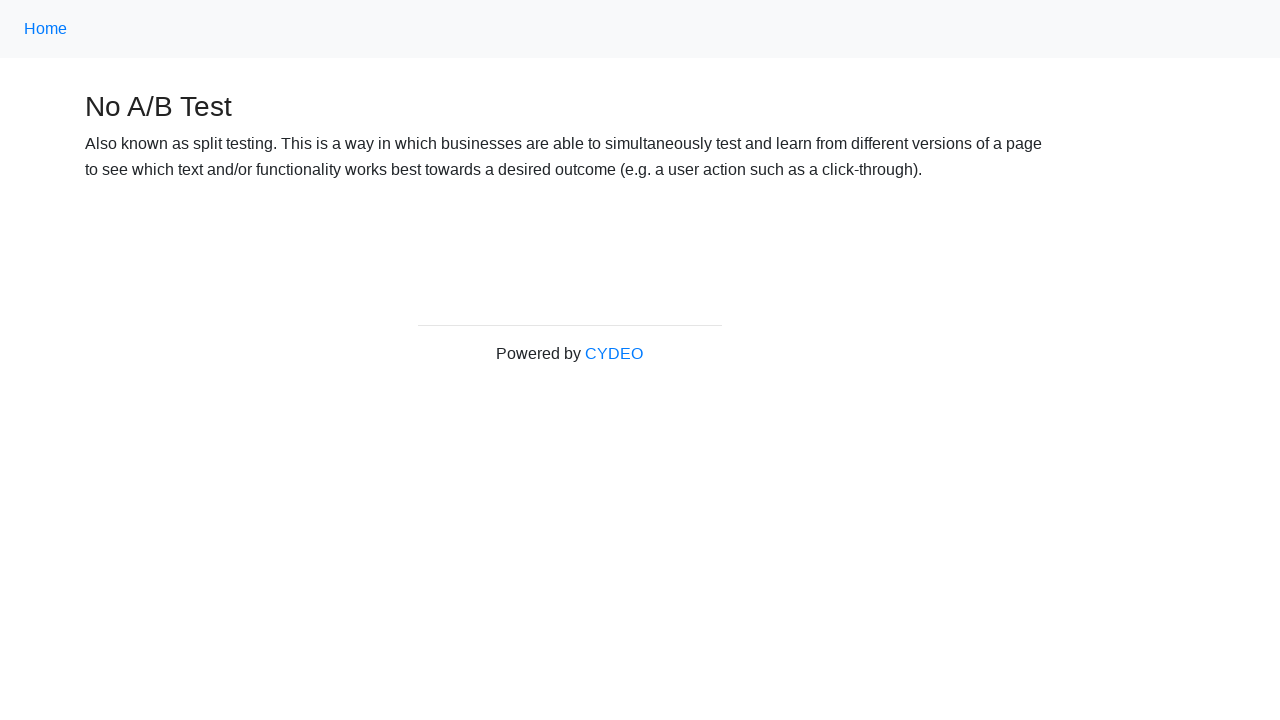

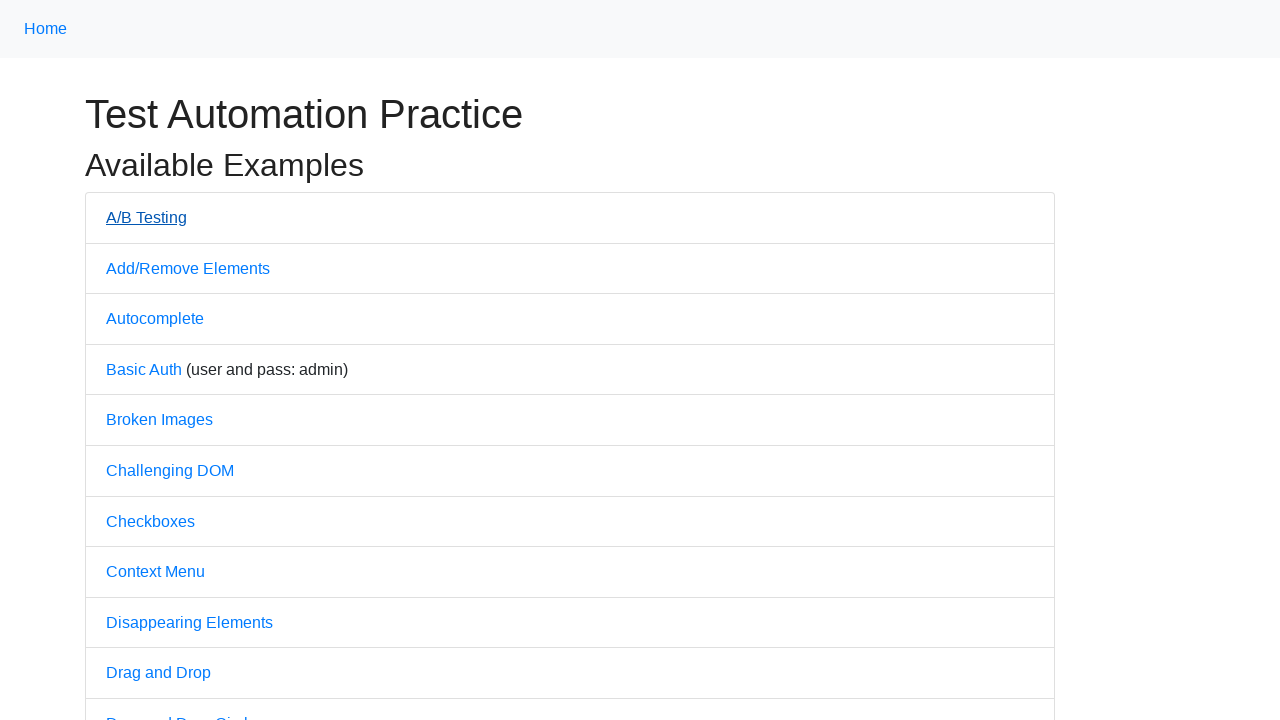